Tests navigation by clicking a link with dynamically calculated text (based on pi^e*10000), then fills out a personal information form with first name, last name, city, and country fields, and submits it.

Starting URL: http://suninjuly.github.io/find_link_text

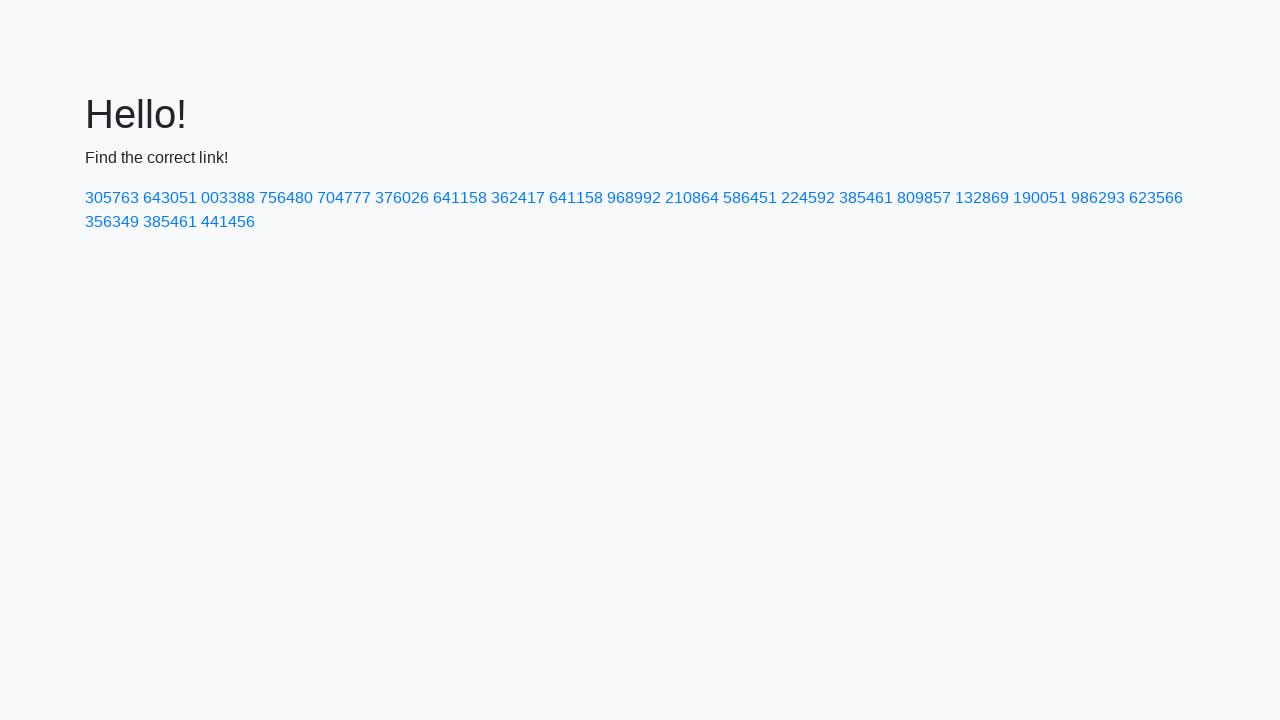

Clicked link with dynamically calculated text '224592' at (808, 198) on a:text-is('224592')
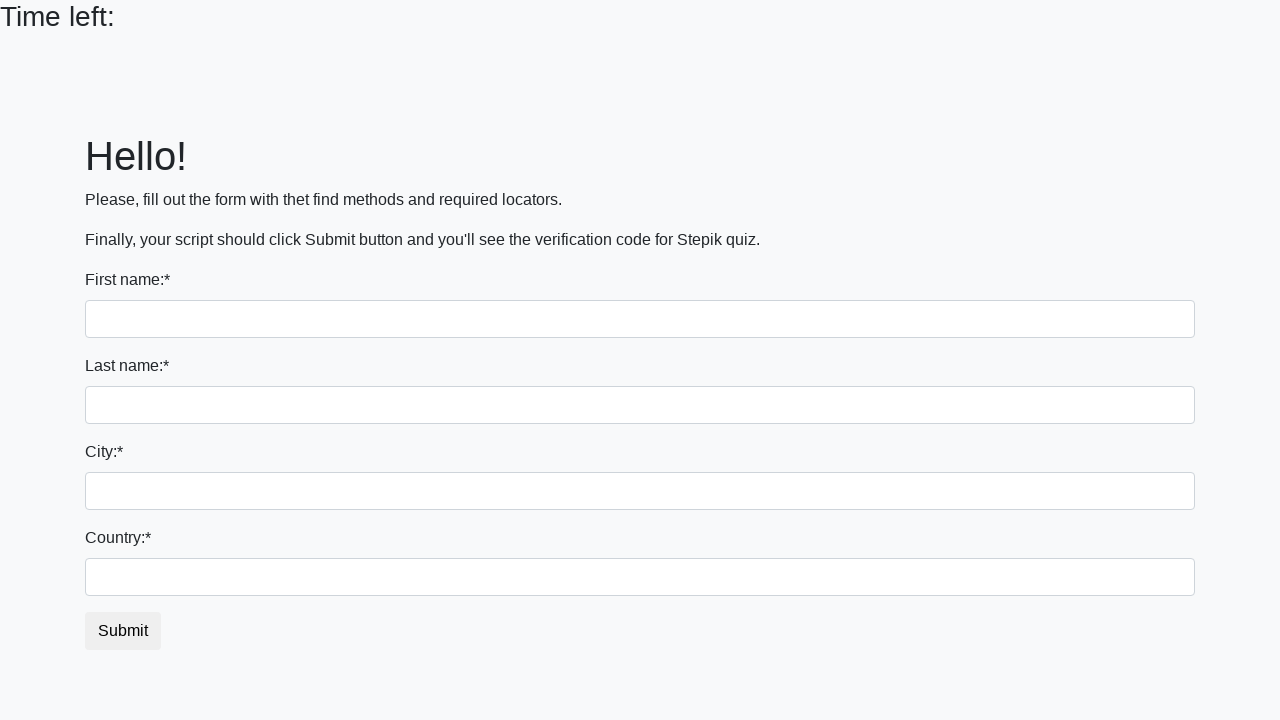

Filled first name field with 'Ivan' on input
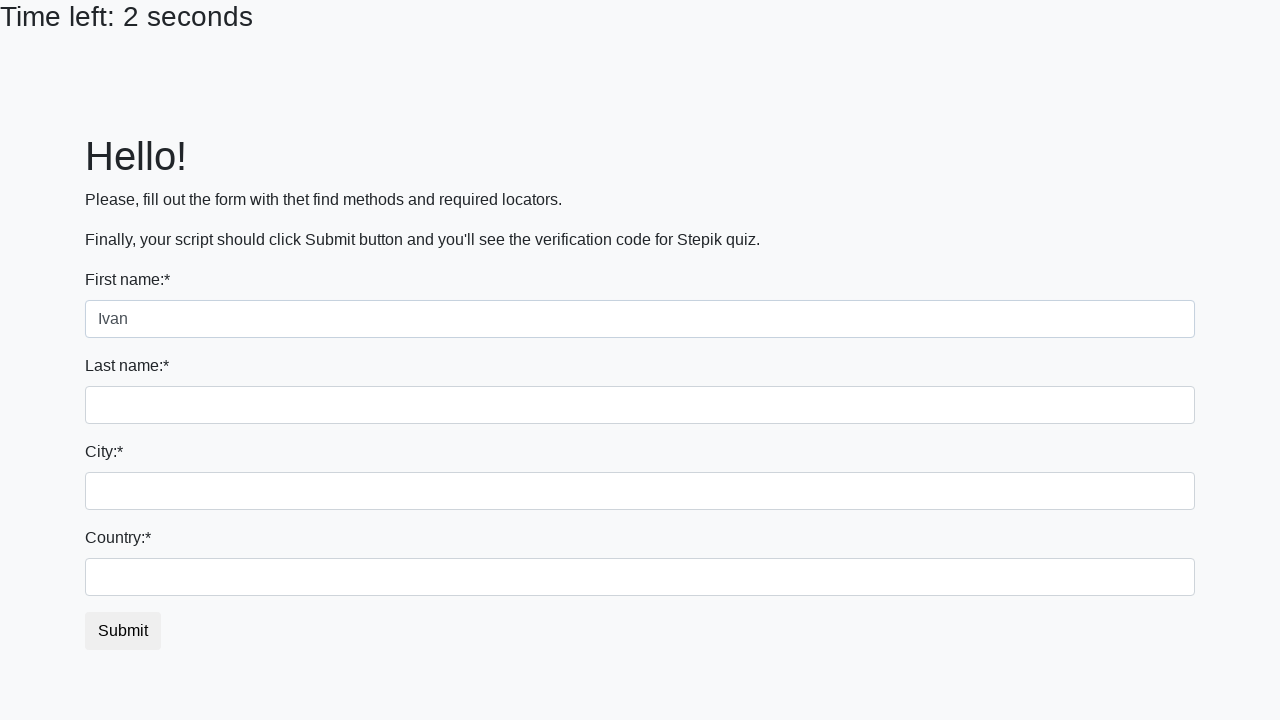

Filled last name field with 'Petrov' on input[name='last_name']
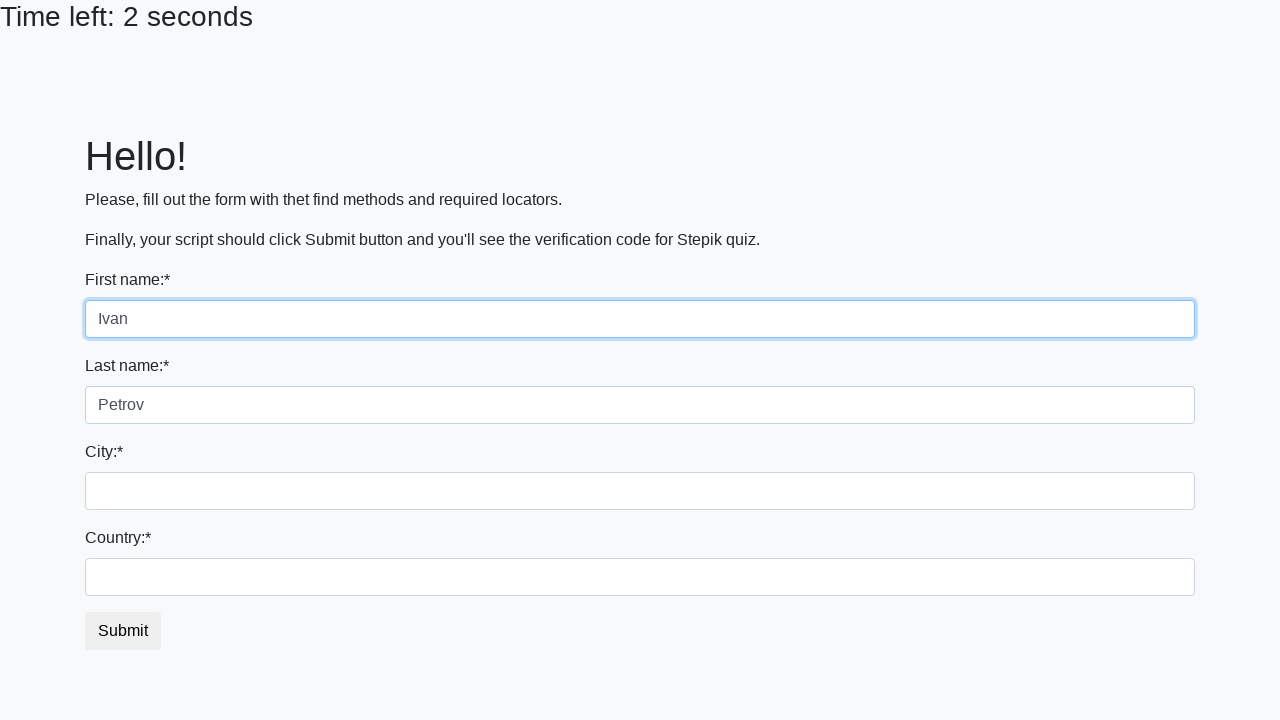

Filled city field with 'Smolensk' on .city
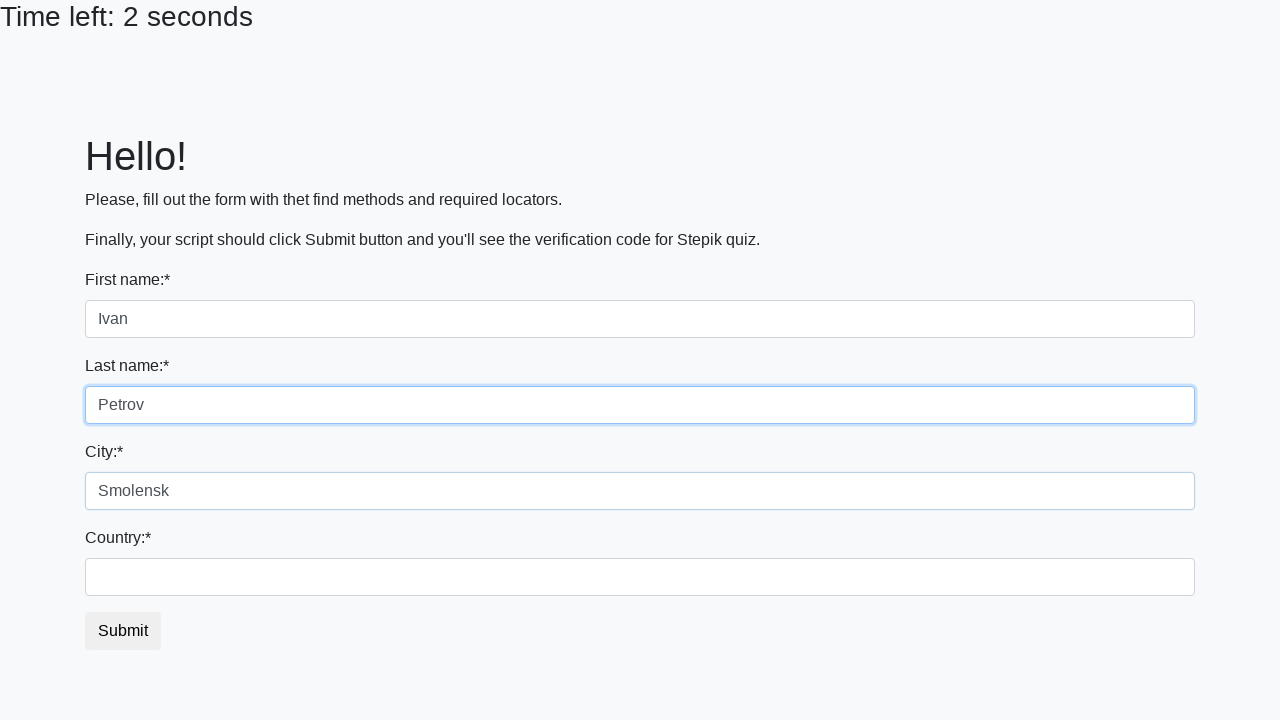

Filled country field with 'Russia' on #country
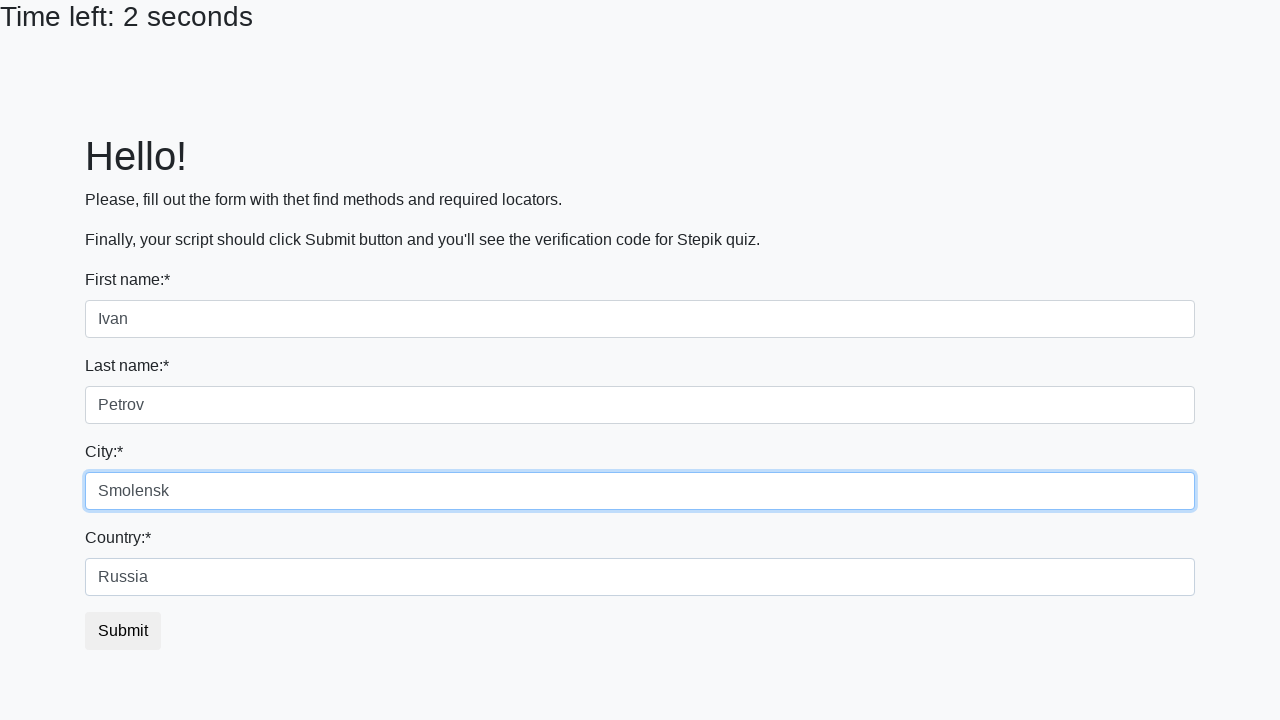

Clicked submit button to submit the form at (123, 631) on button.btn
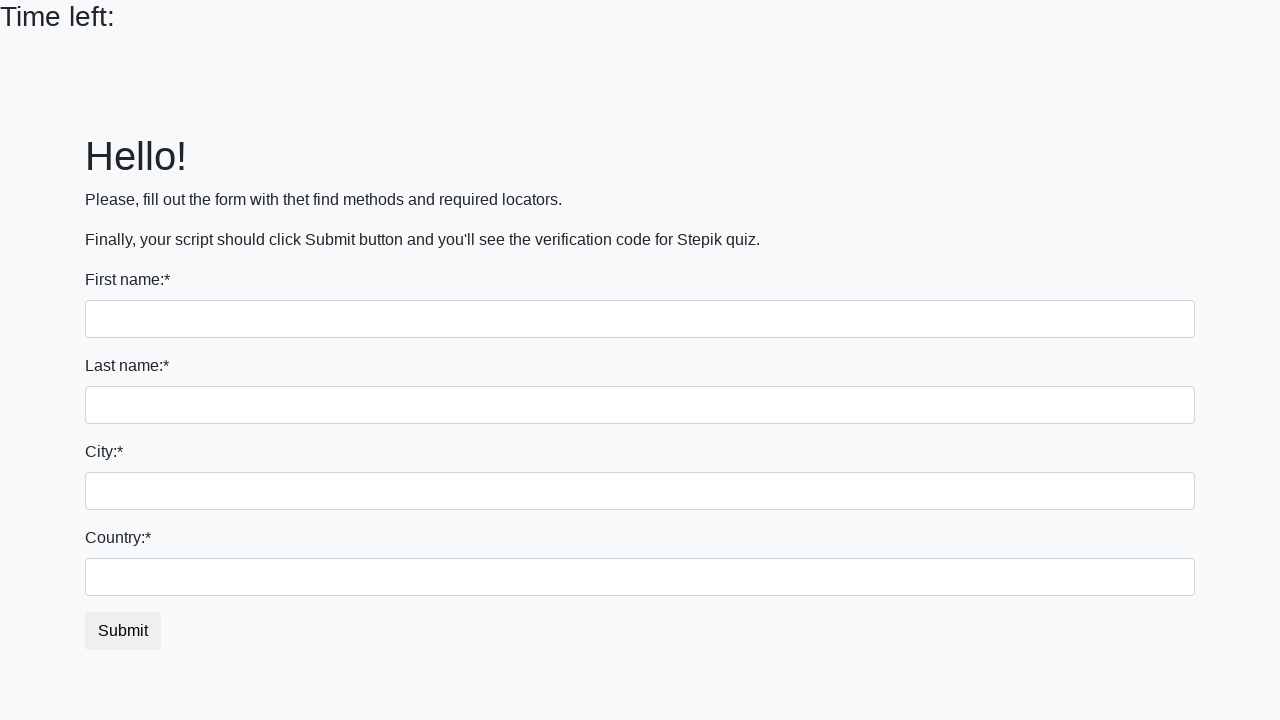

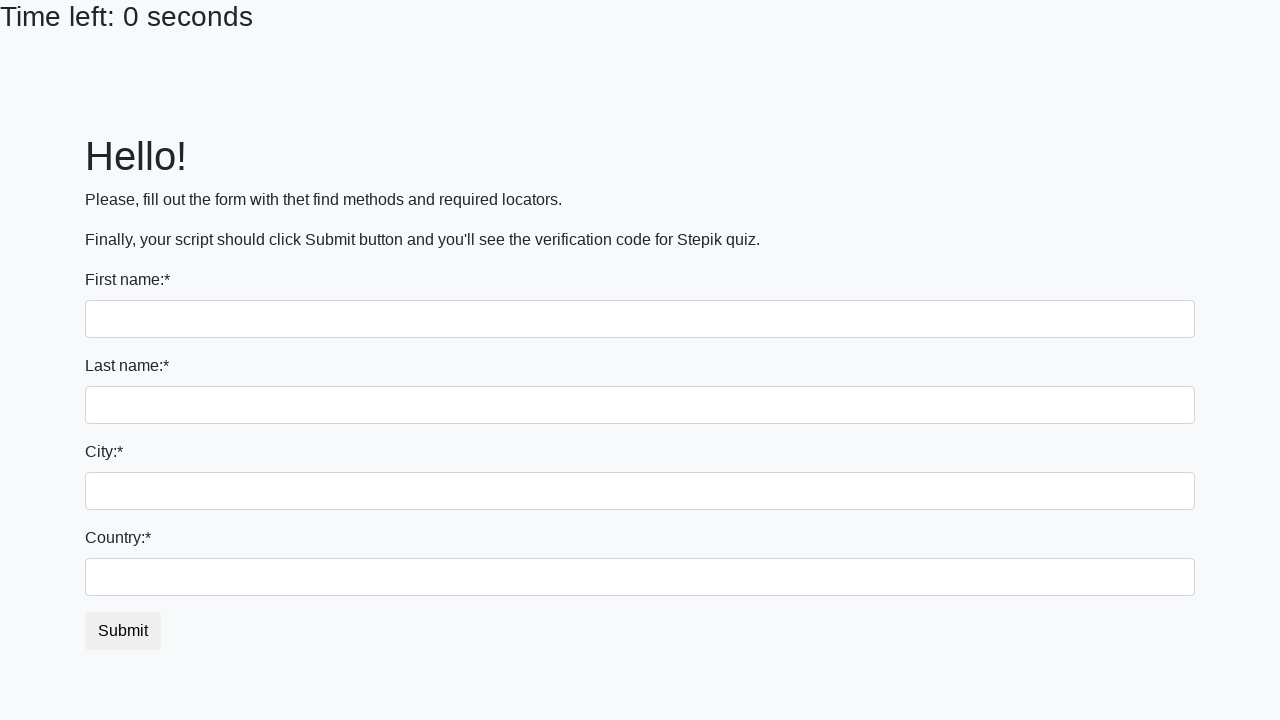